Tests drag and drop functionality on jQuery UI demo page by dragging an element and dropping it onto a target area

Starting URL: https://jqueryui.com/droppable/

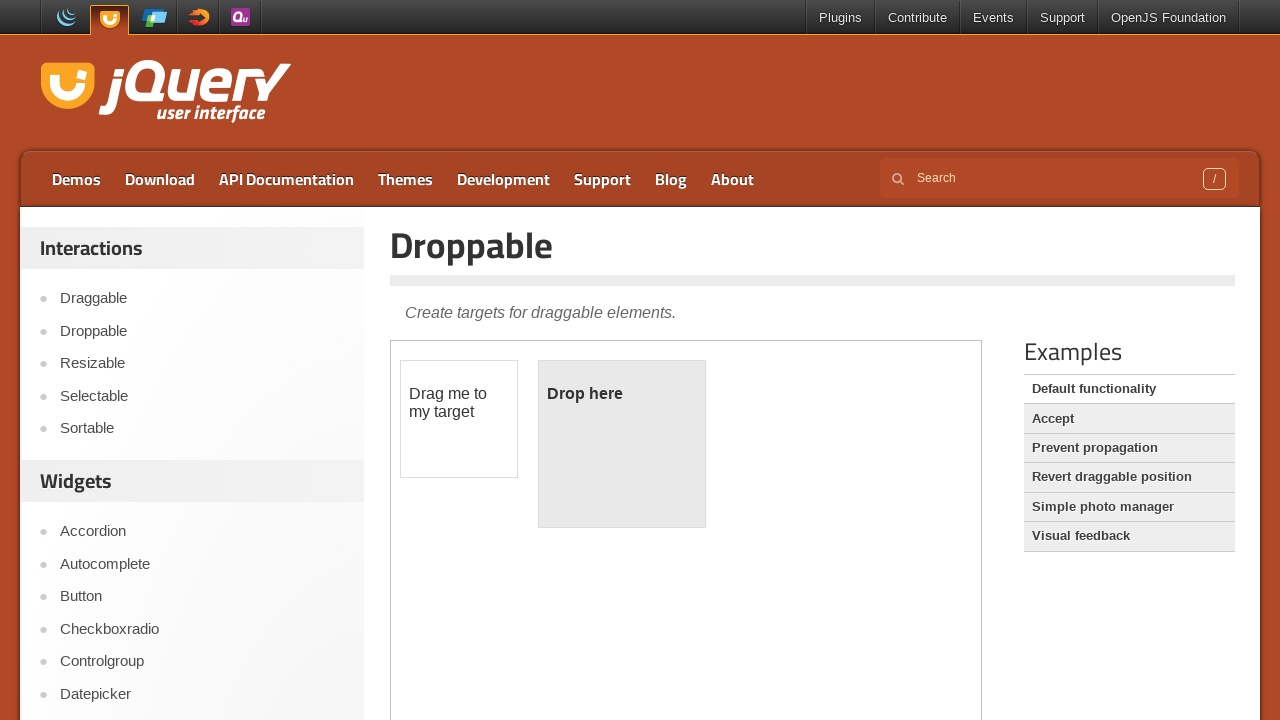

Located the demo iframe containing drag and drop elements
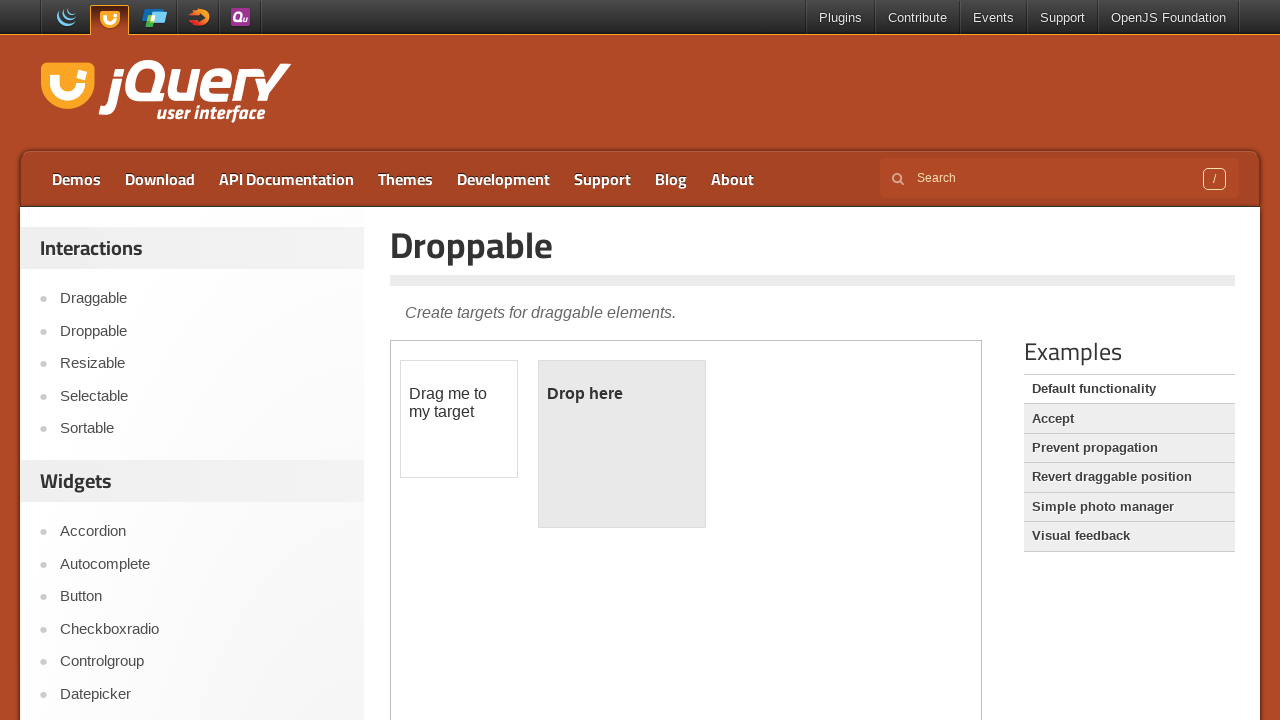

Located the draggable element with id 'draggable'
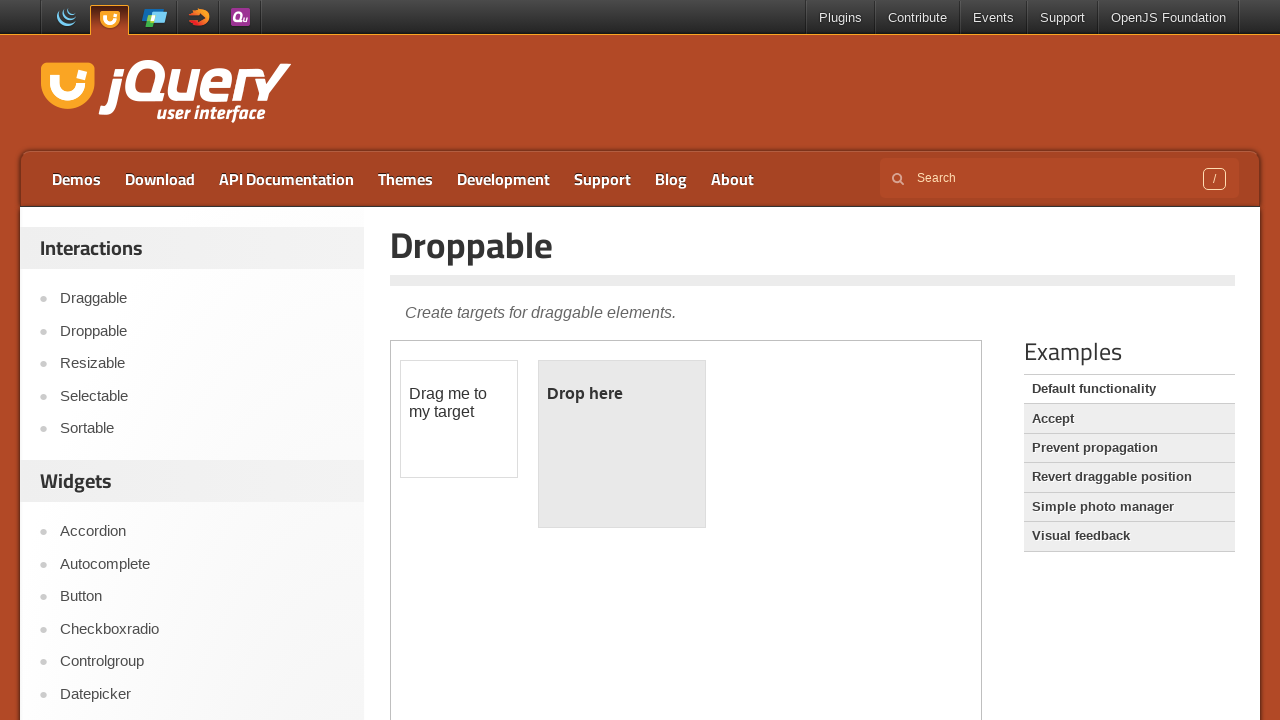

Located the droppable target element with id 'droppable'
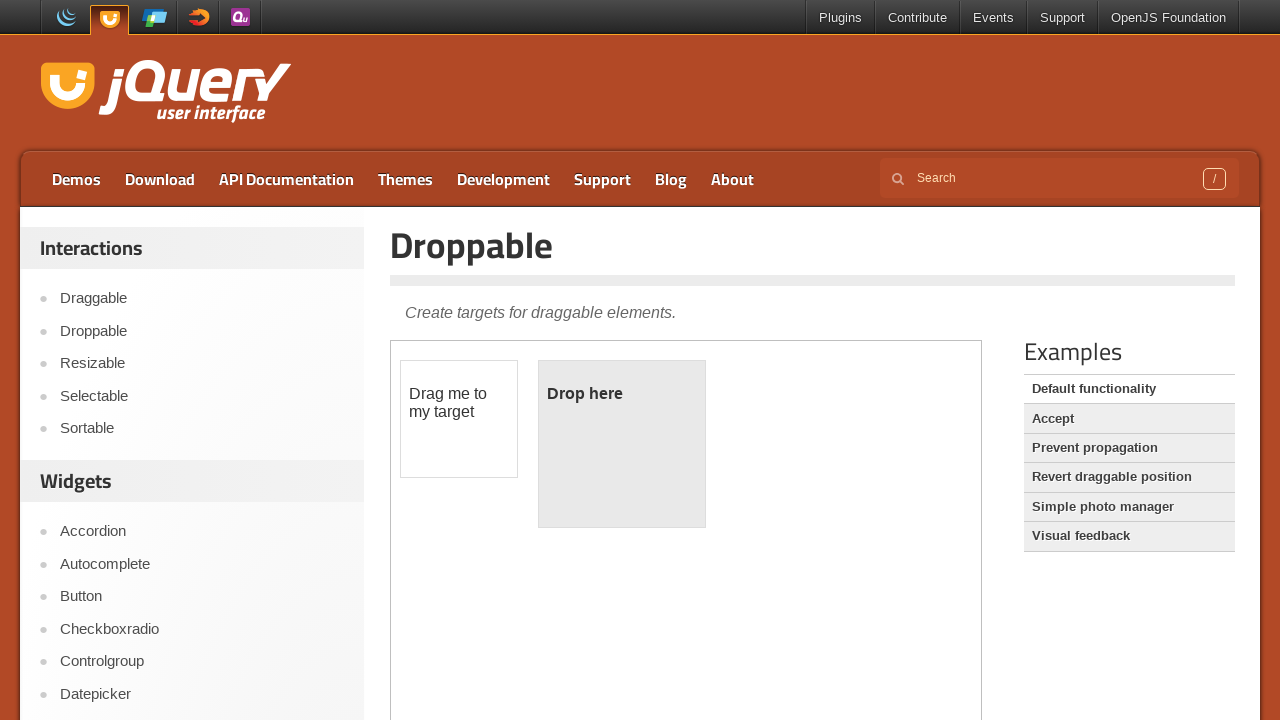

Dragged the draggable element onto the droppable target area at (622, 444)
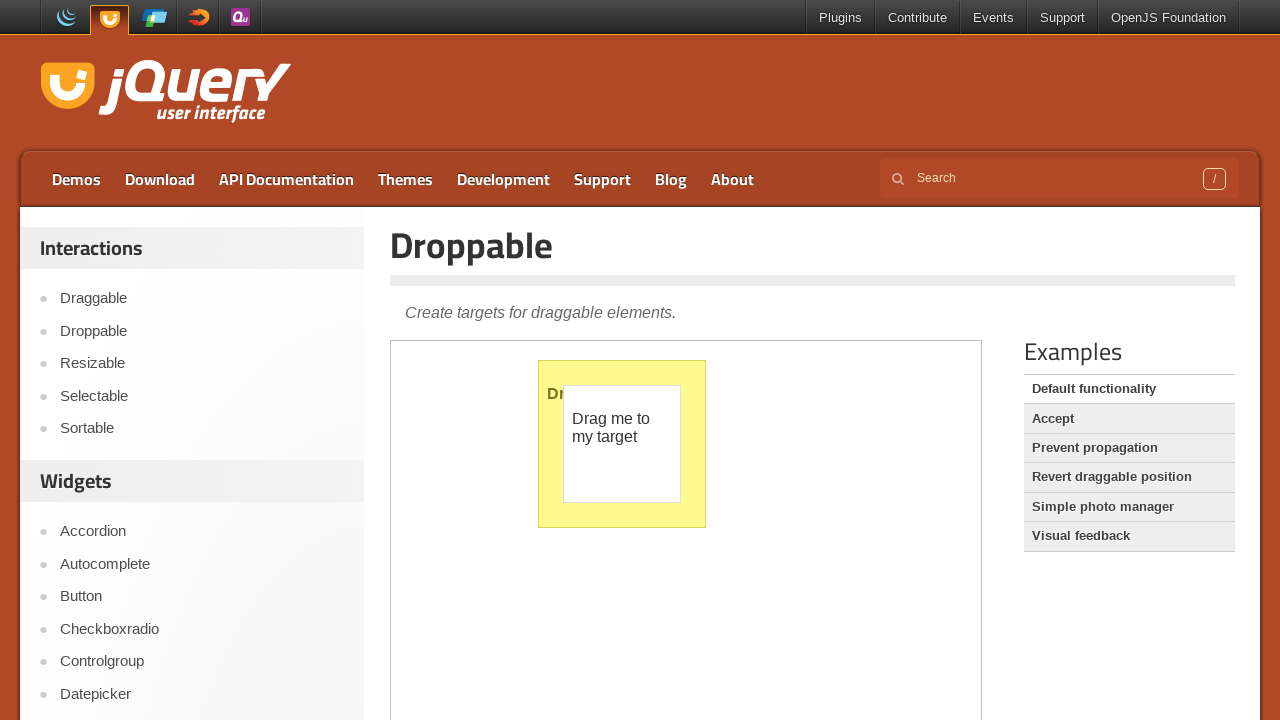

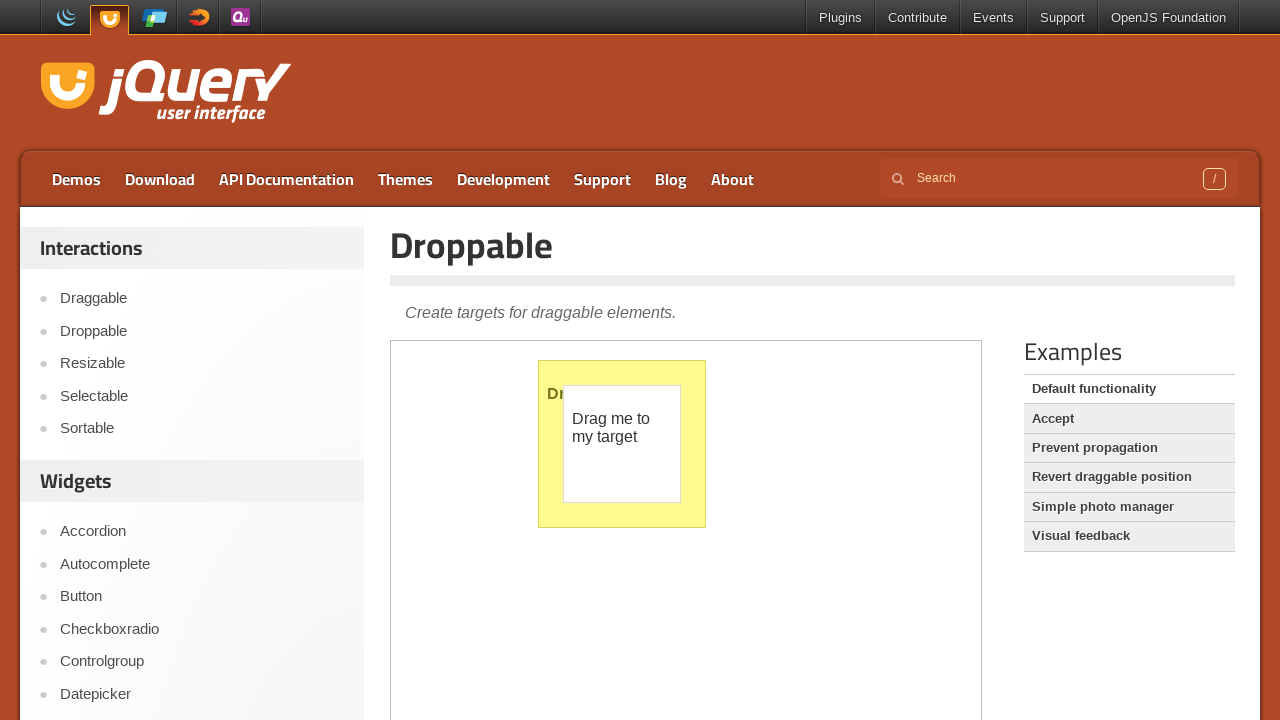